Tests error handling when inserting a negative number in the modalidade code field, then clicking through insert, finalize, and list buttons

Starting URL: https://ciscodeto.github.io/AcodemiaGerenciamento/ymodalidades.html

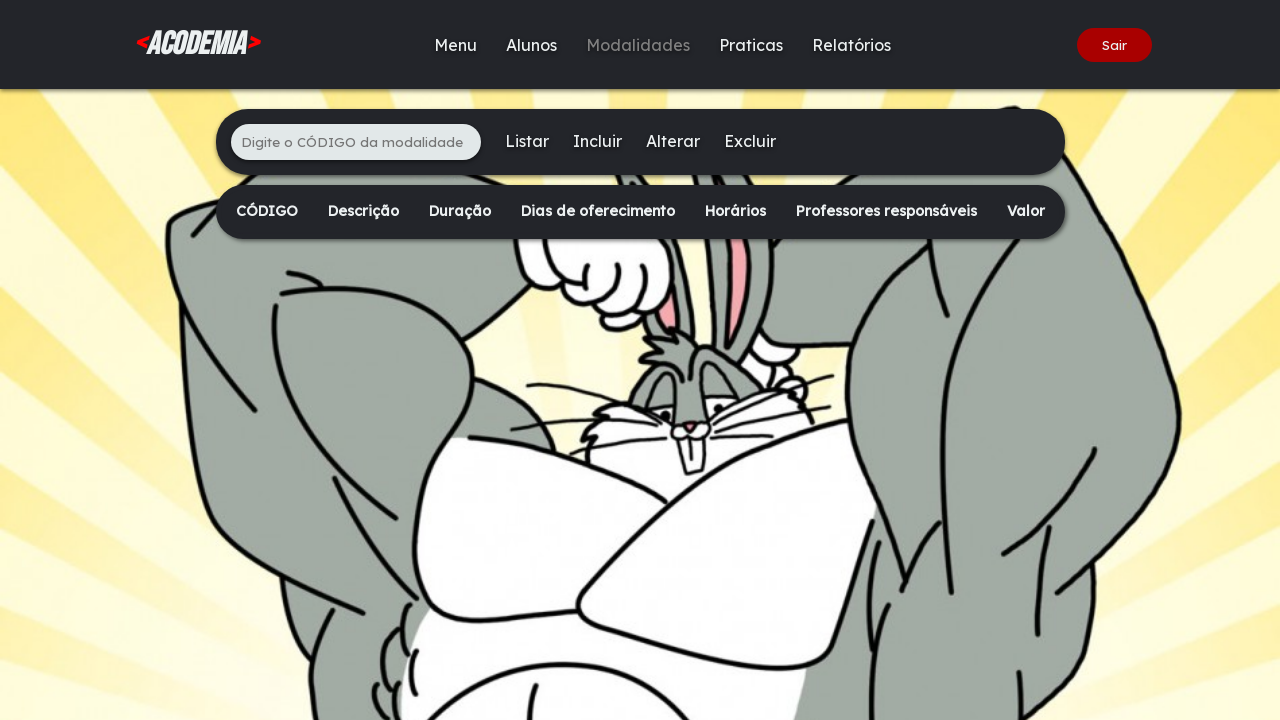

Filled modalidade code field with negative number -847 on xpath=/html/body/div[2]/main/div[1]/ul/li[1]/input
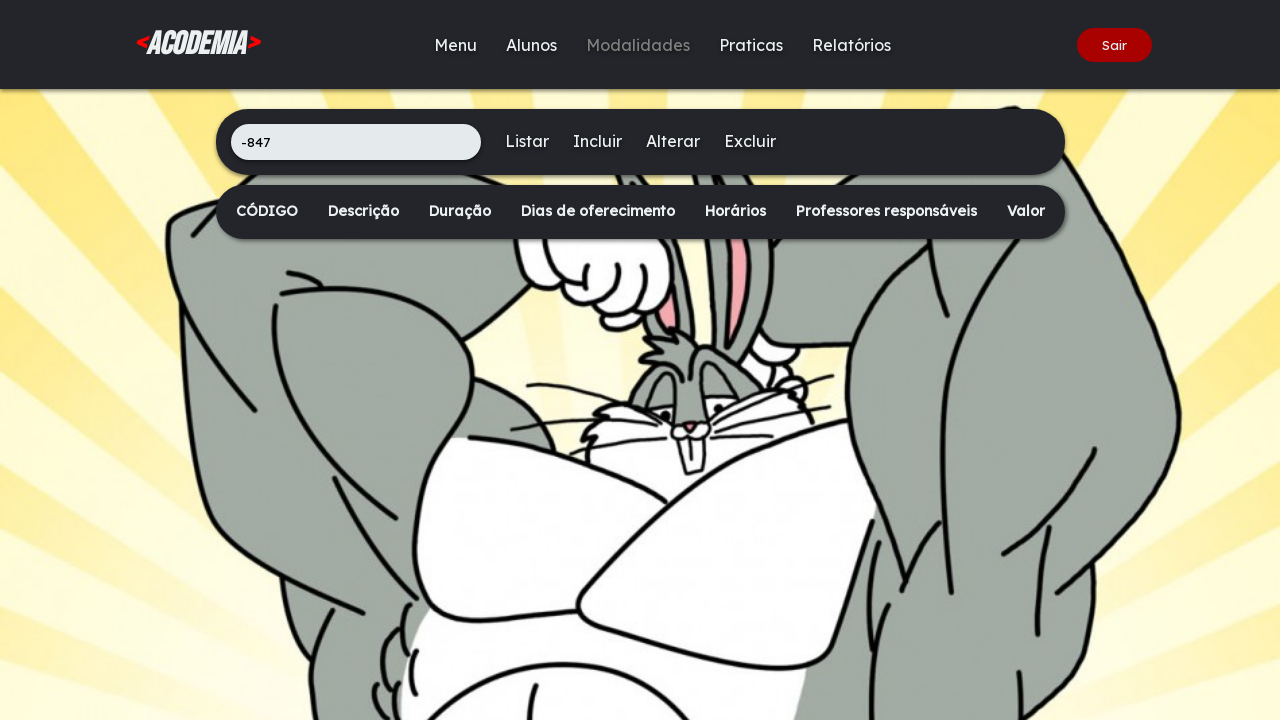

Clicked Insert button at (597, 141) on xpath=/html/body/div[2]/main/div[1]/ul/li[3]/a
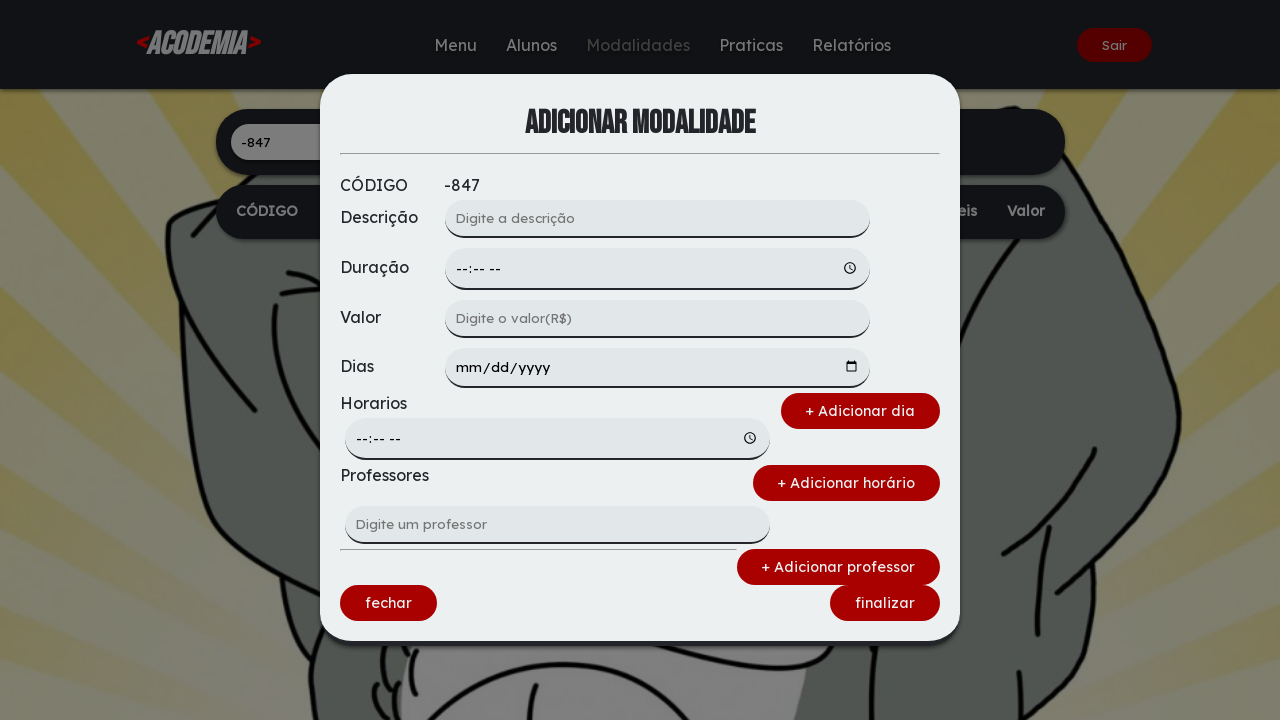

Clicked Finalizar button at (885, 603) on xpath=/html/body/div[1]/div/form/div[4]/a[2]
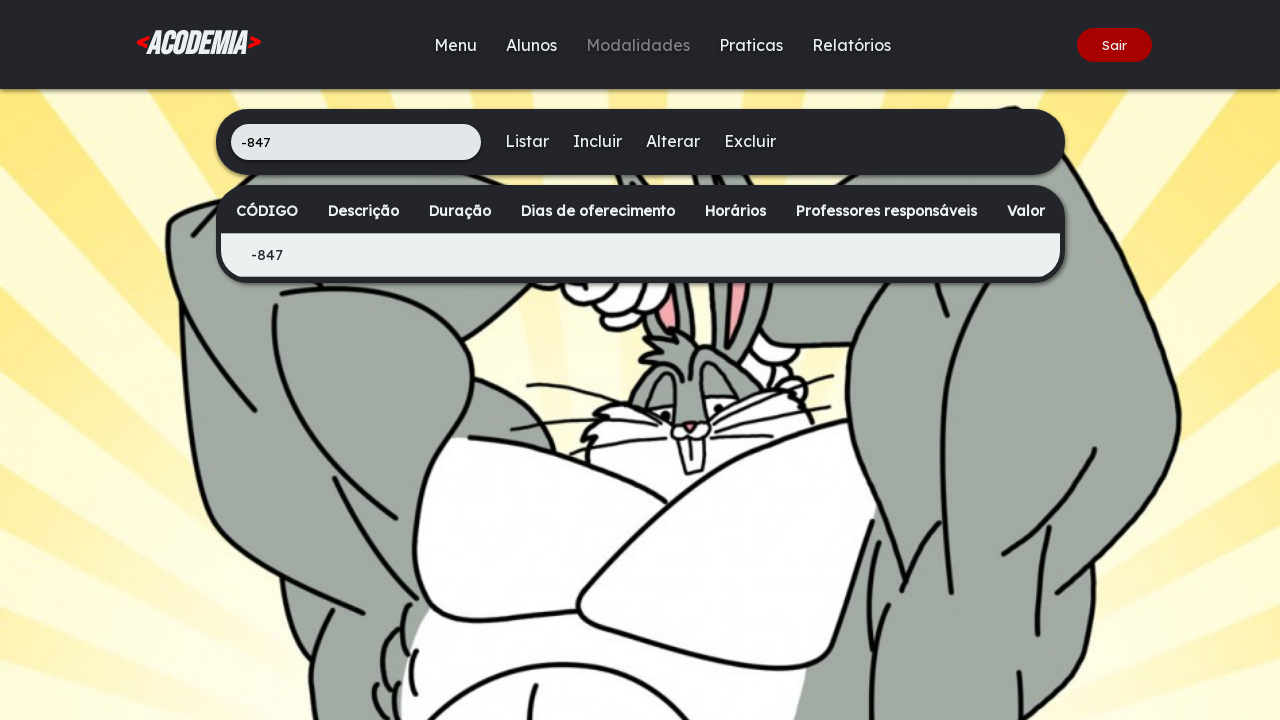

Clicked Listar button at (526, 141) on xpath=/html/body/div[2]/main/div[1]/ul/li[2]/a
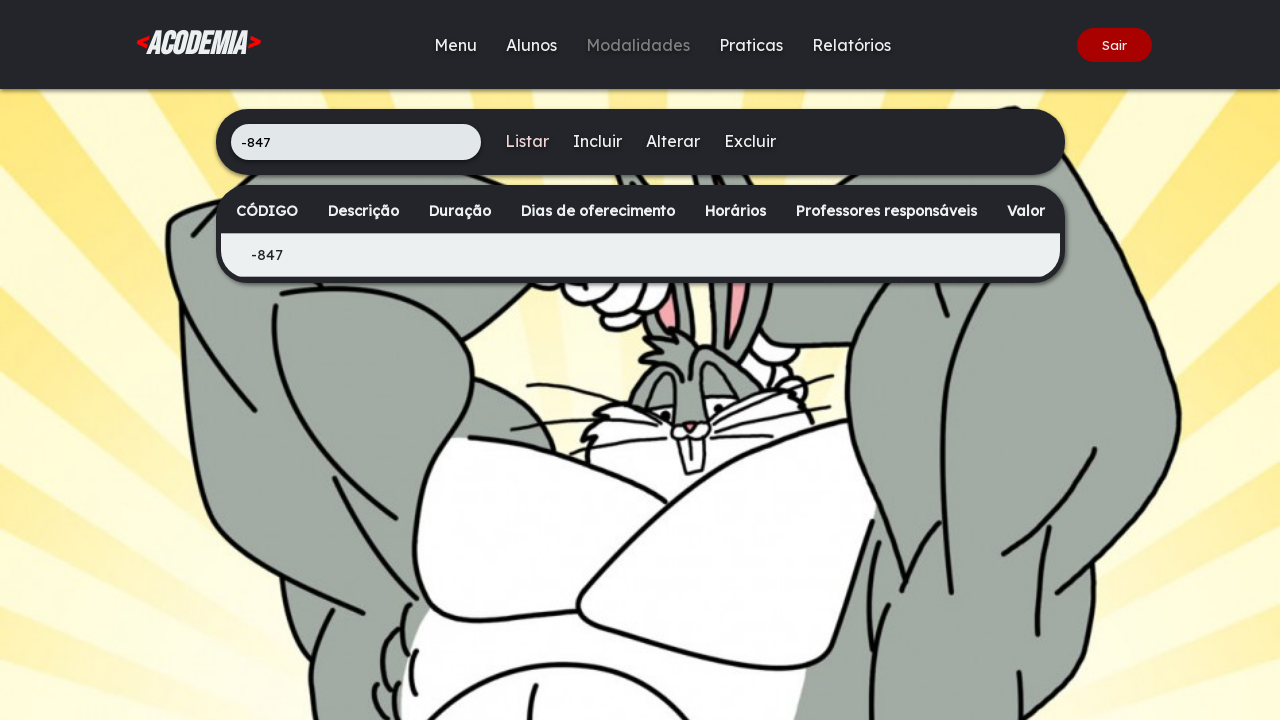

Content table appeared
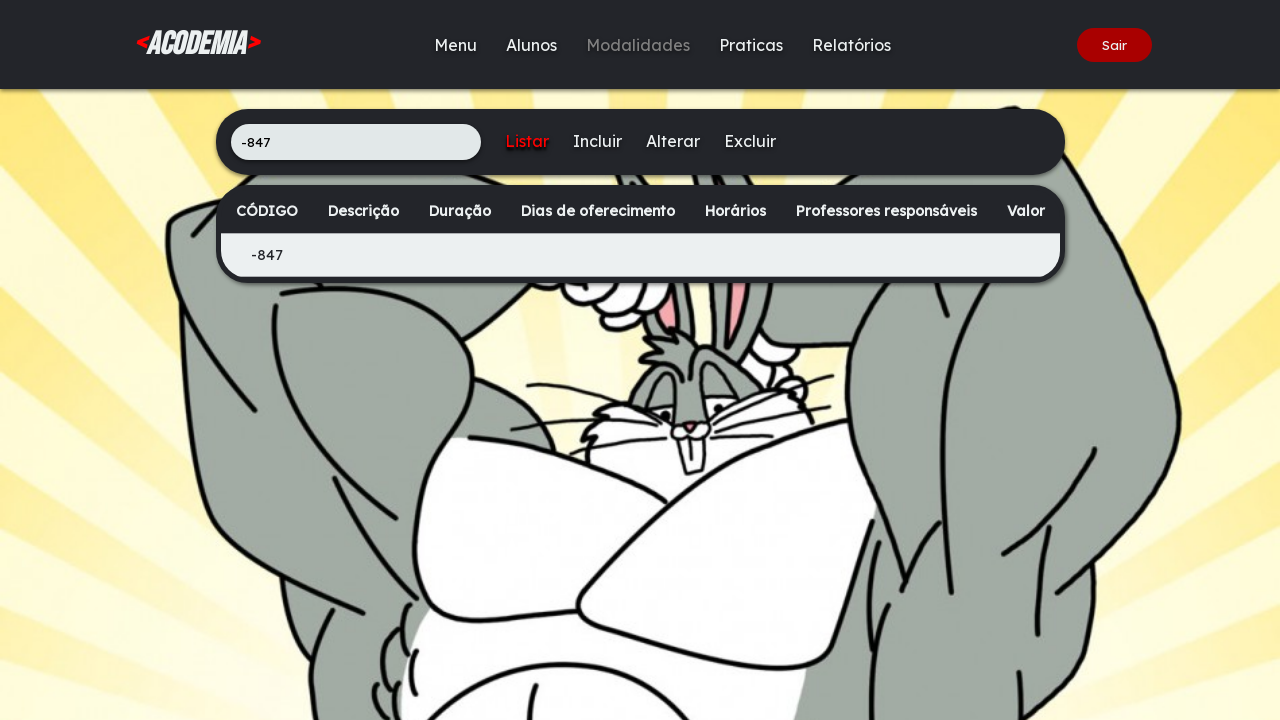

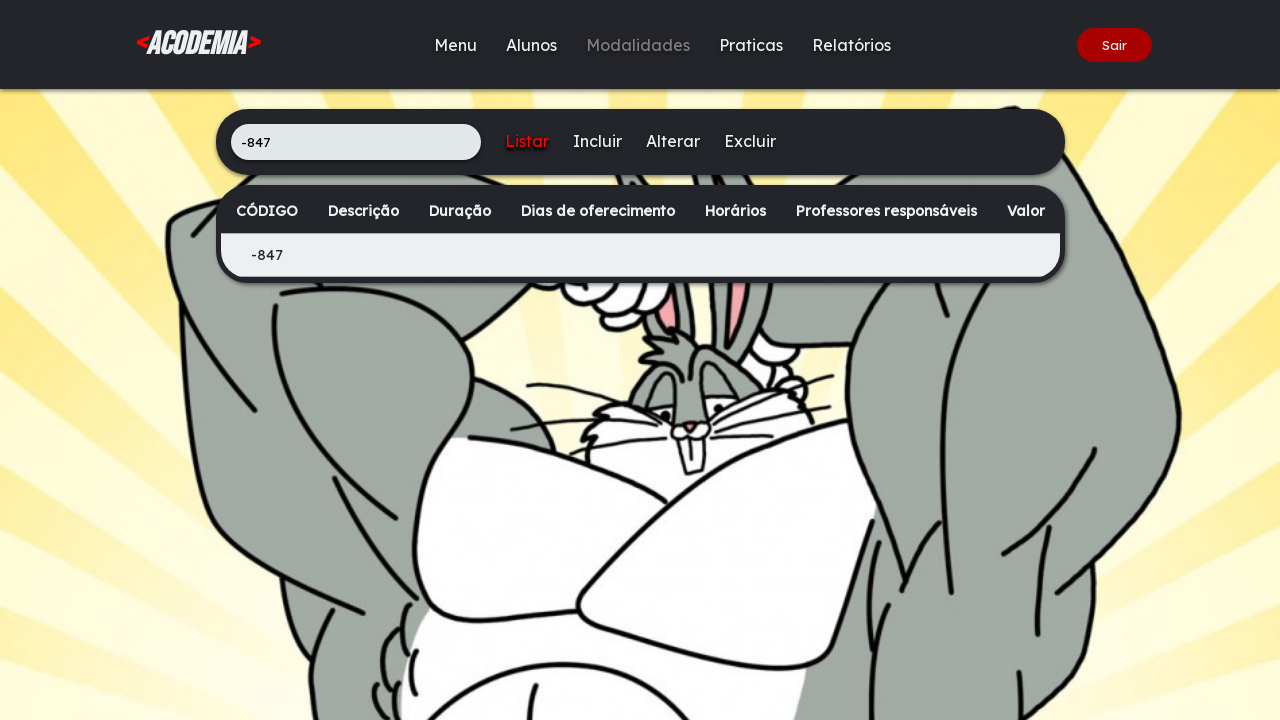